Tests element highlighting functionality by finding an element on a large page, applying a red dashed border style via JavaScript, waiting for a duration, then restoring the original style.

Starting URL: http://the-internet.herokuapp.com/large

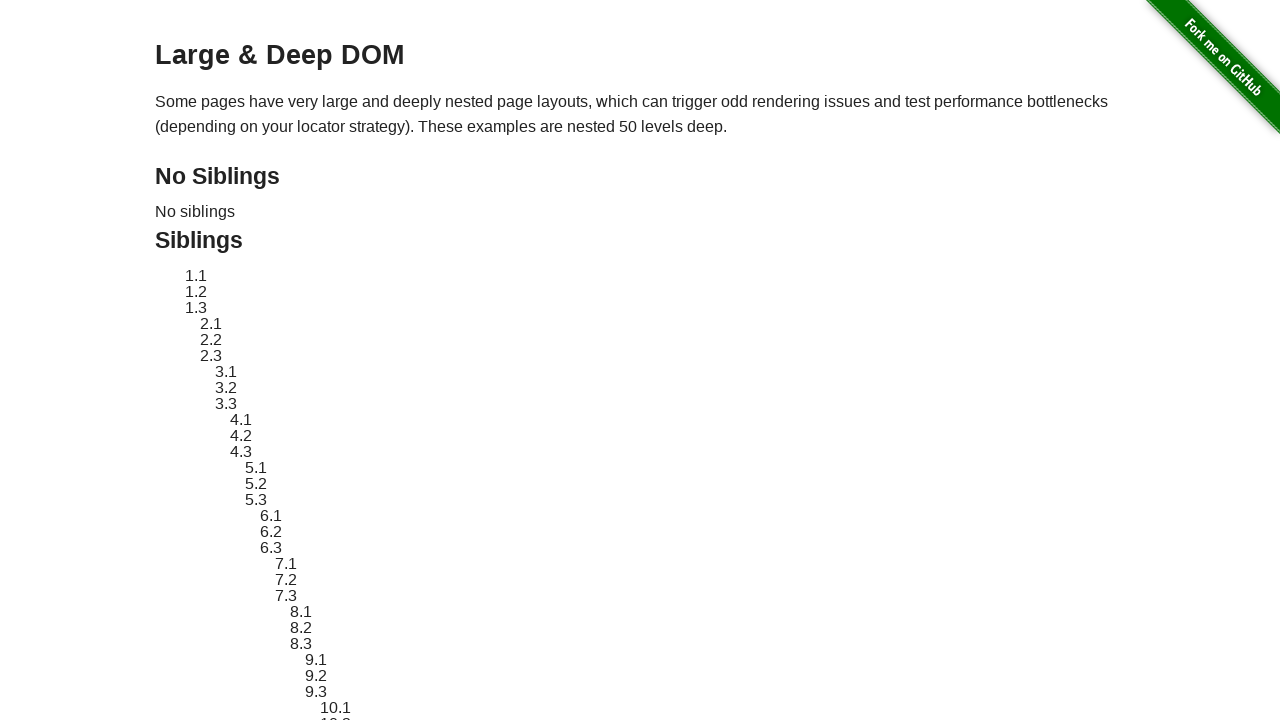

Located element with ID 'sibling-2.3' on the large page
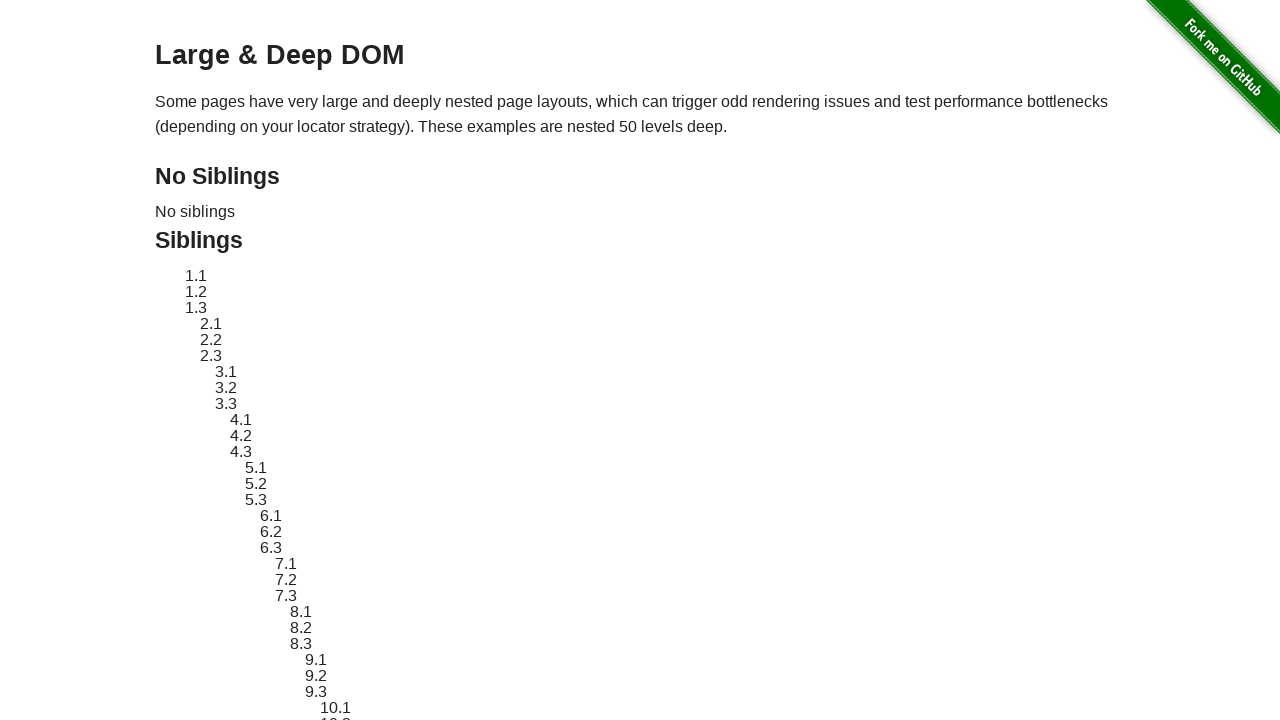

Element became visible on the page
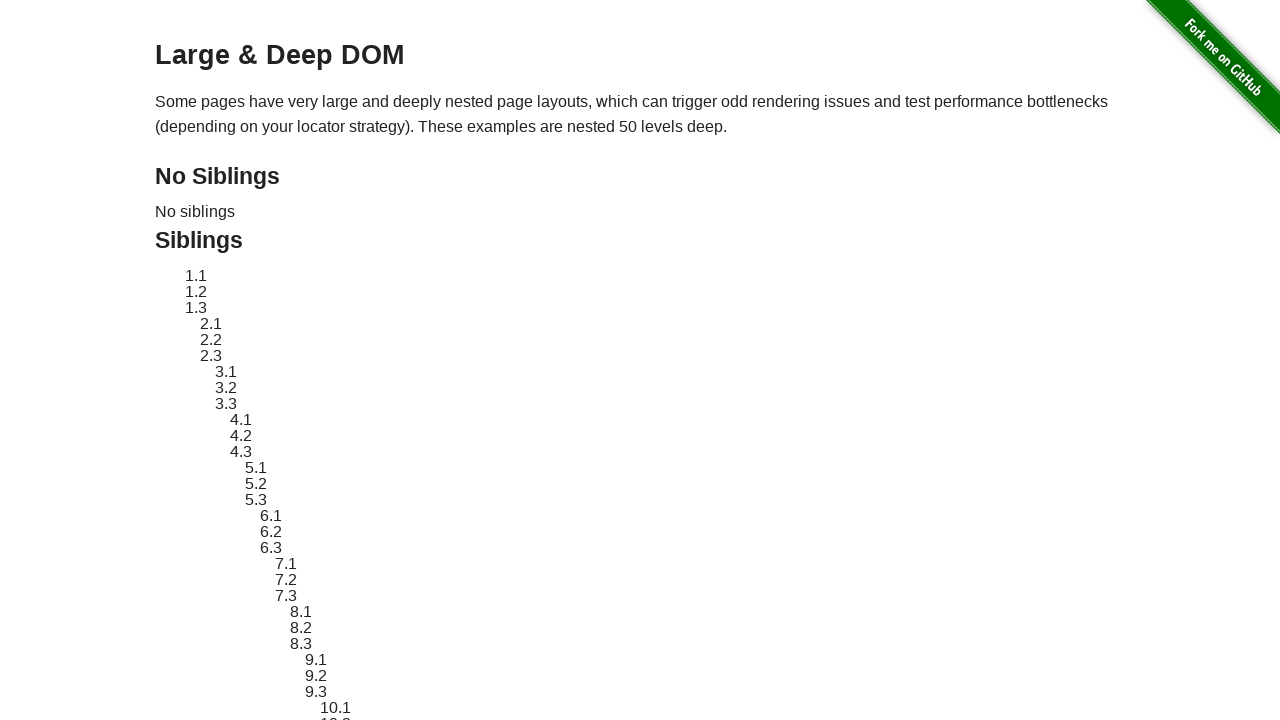

Retrieved original style attribute from element
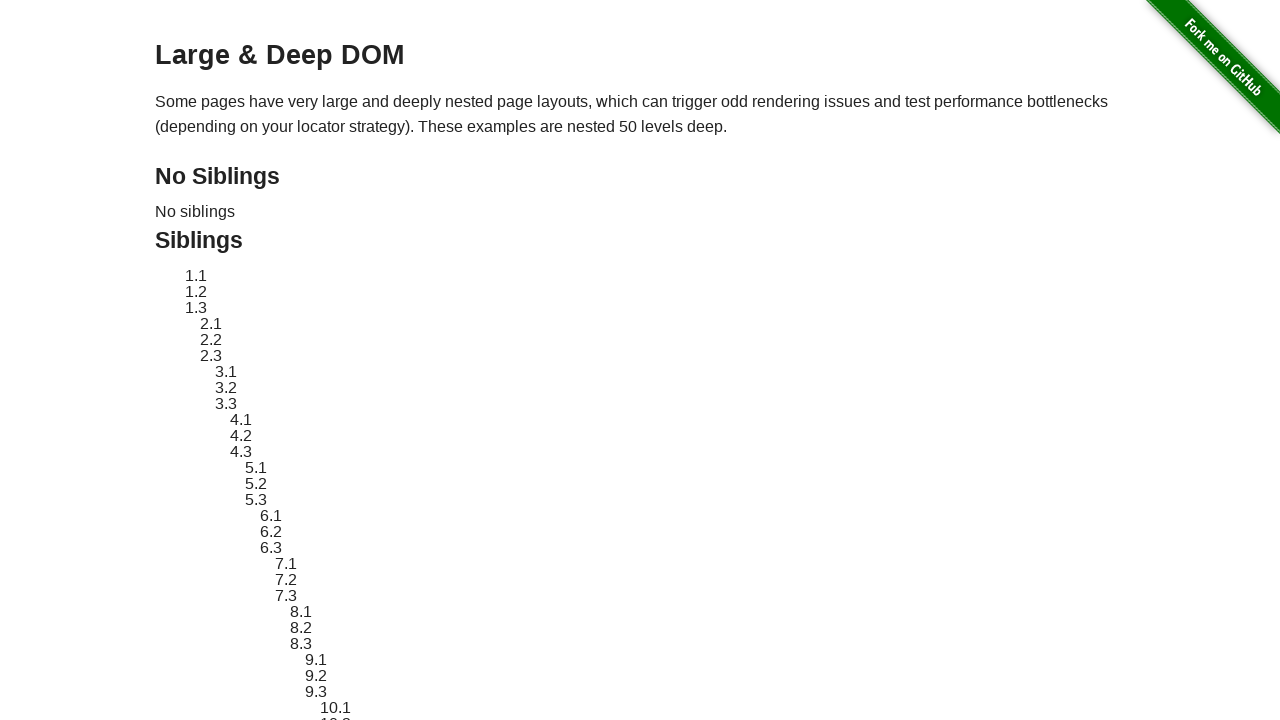

Applied red dashed border highlight style to element via JavaScript
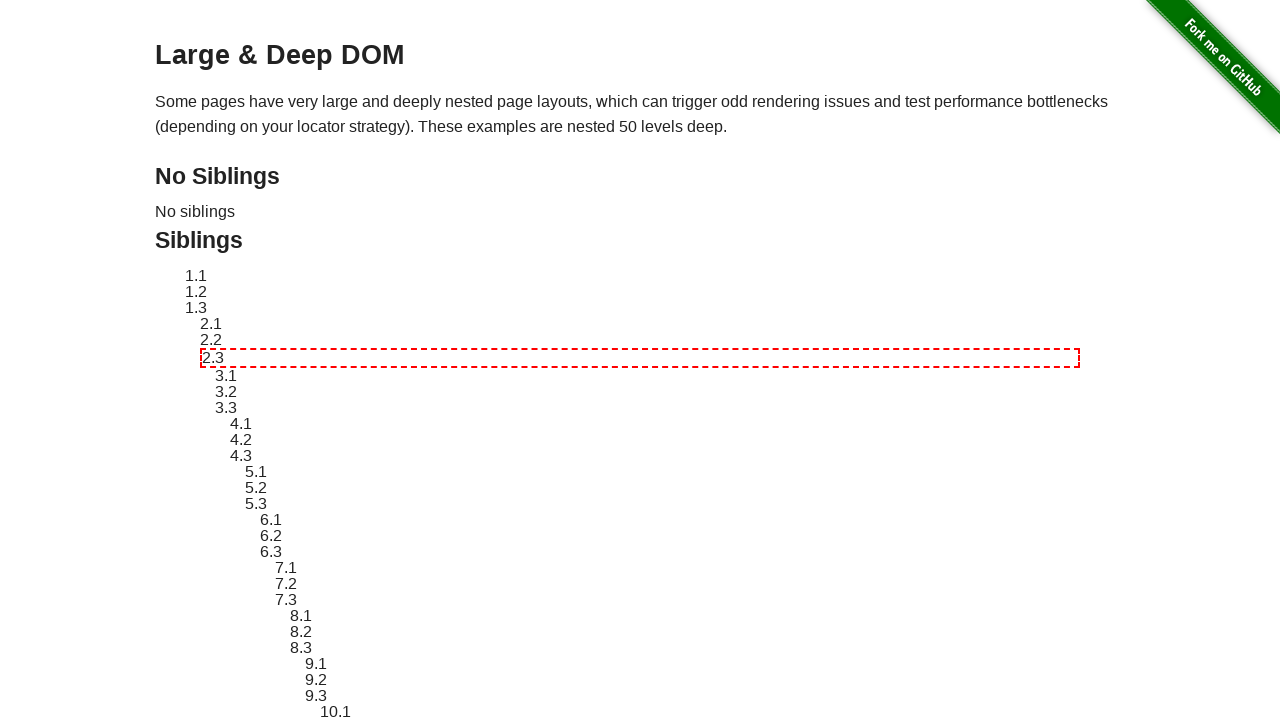

Waited 3 seconds to observe the highlight effect
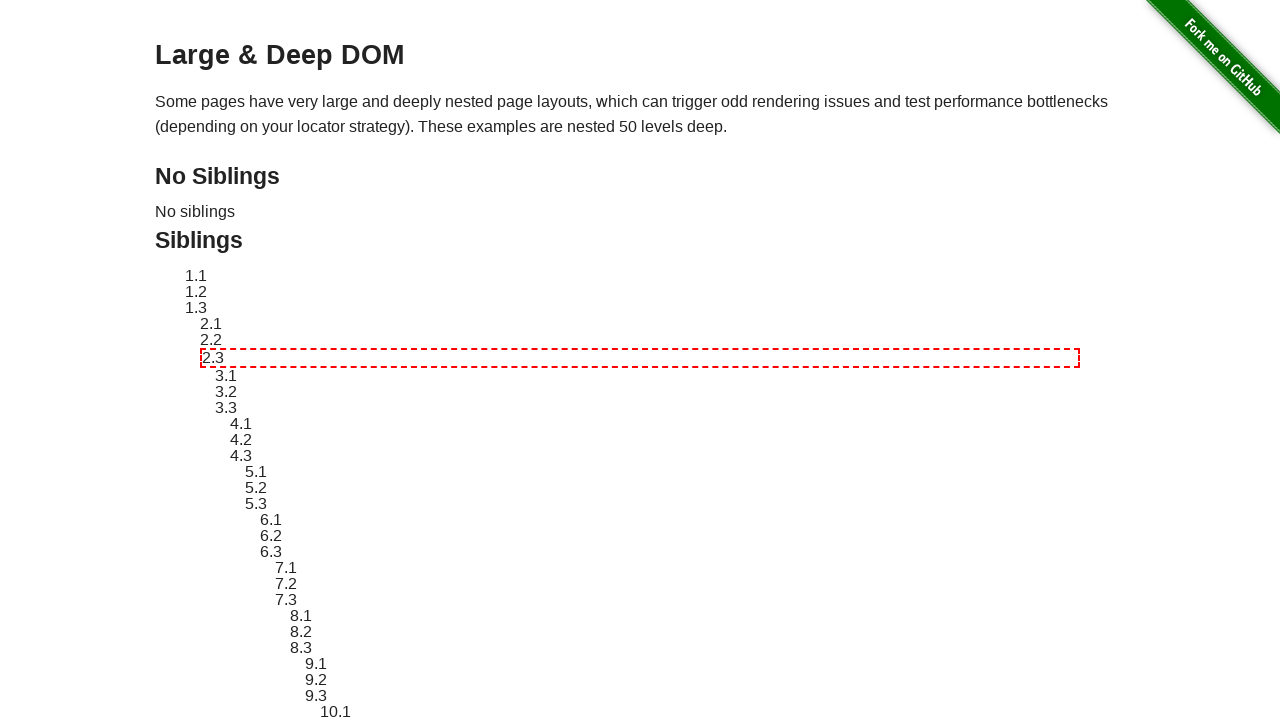

Restored element to original style, removing highlight
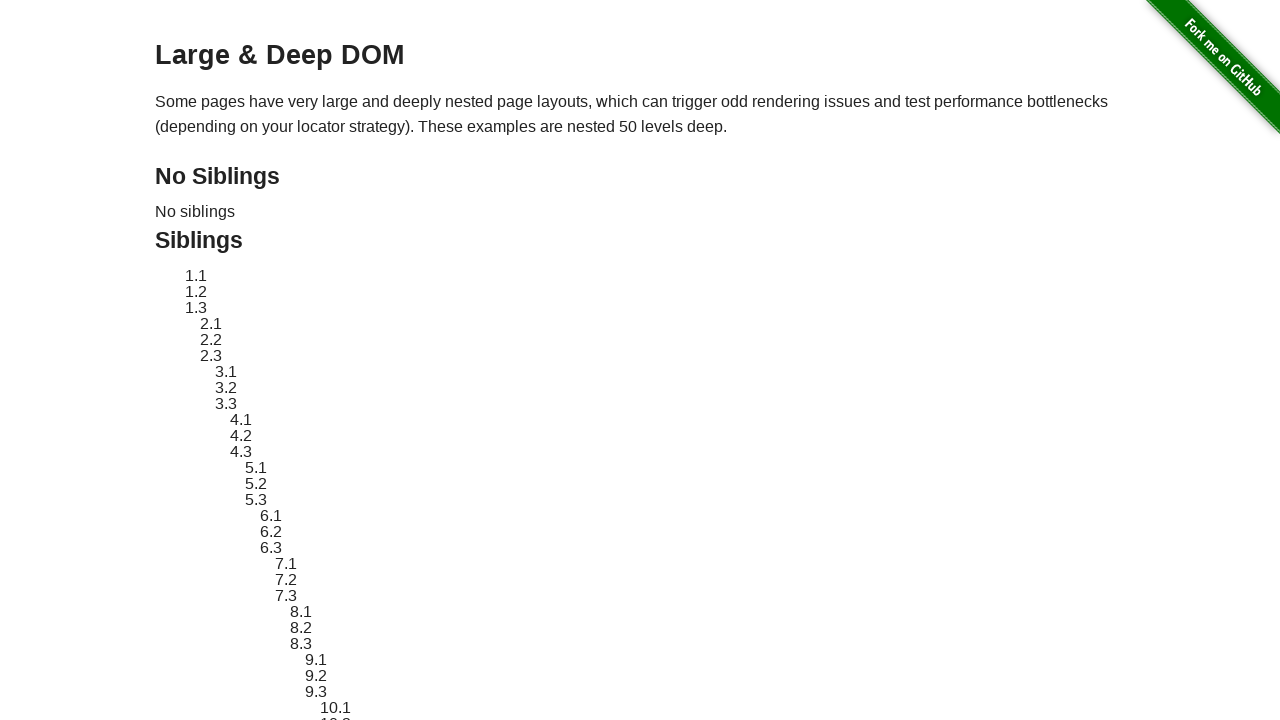

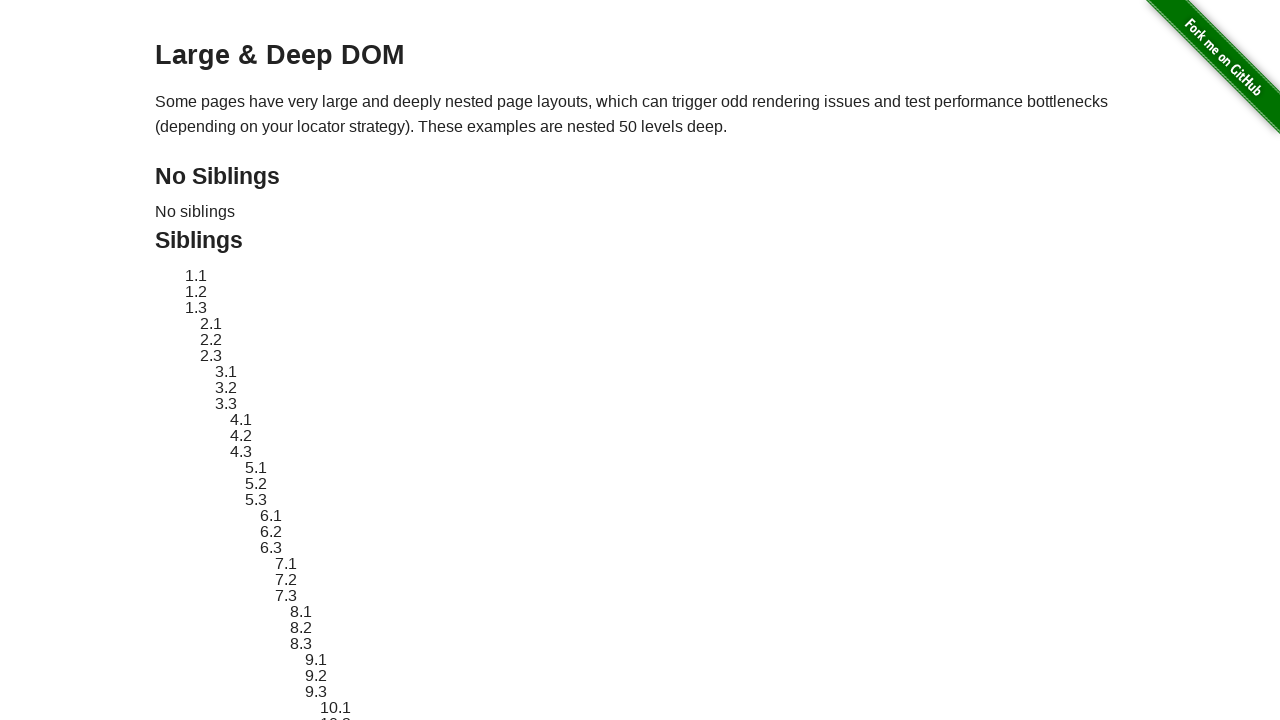